Tests static dropdown selection functionality using different selection methods - by index, by value, and by visible text

Starting URL: https://rahulshettyacademy.com/dropdownsPractise/

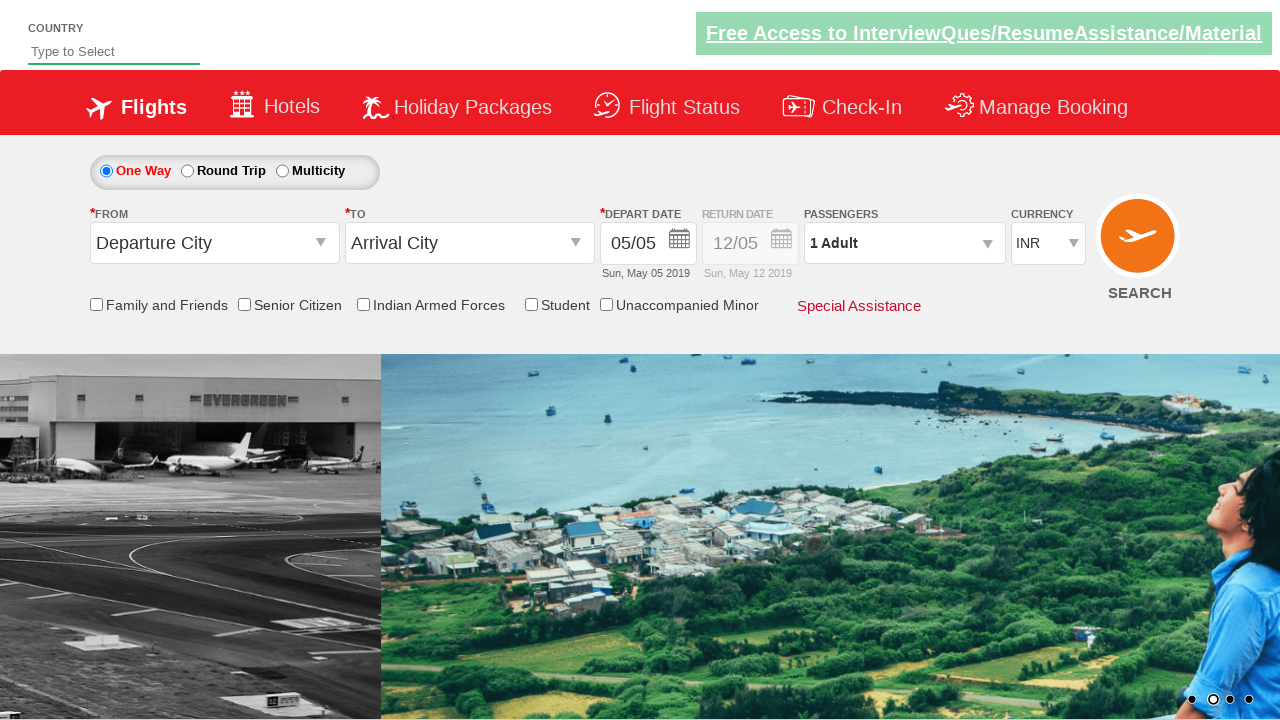

Located currency dropdown element
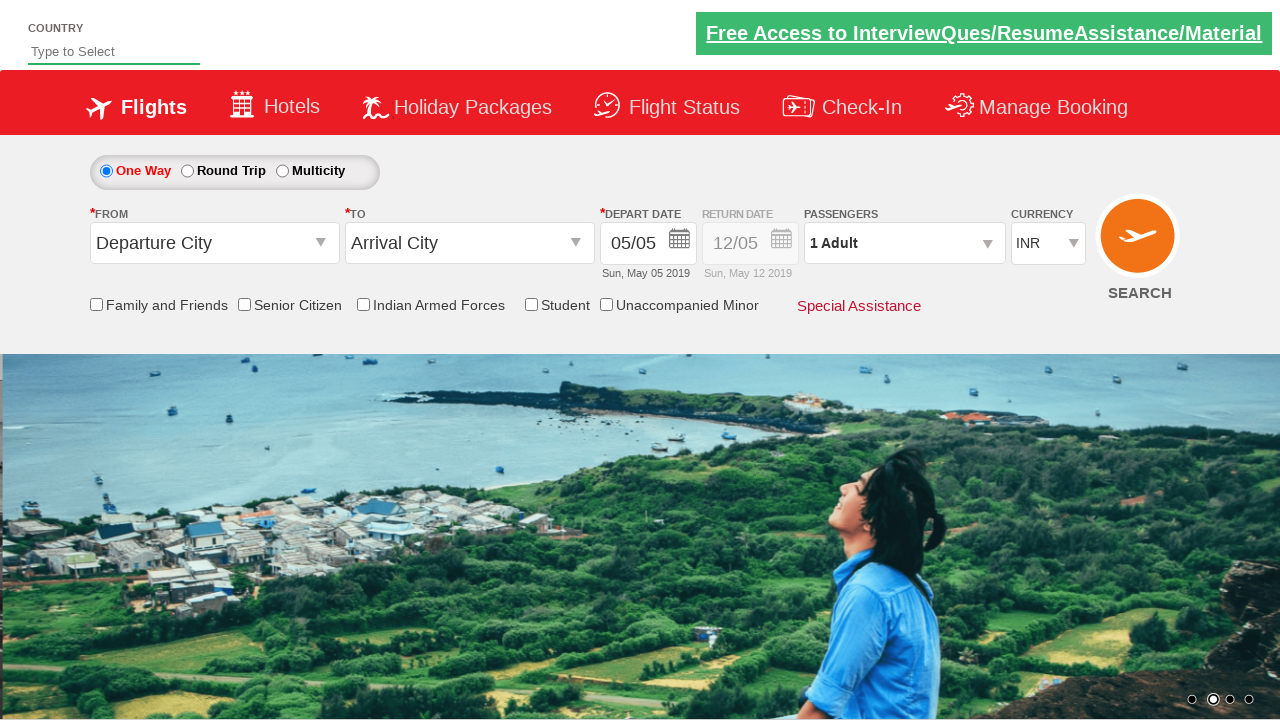

Selected currency dropdown option by index 2 (3rd option) on #ctl00_mainContent_DropDownListCurrency
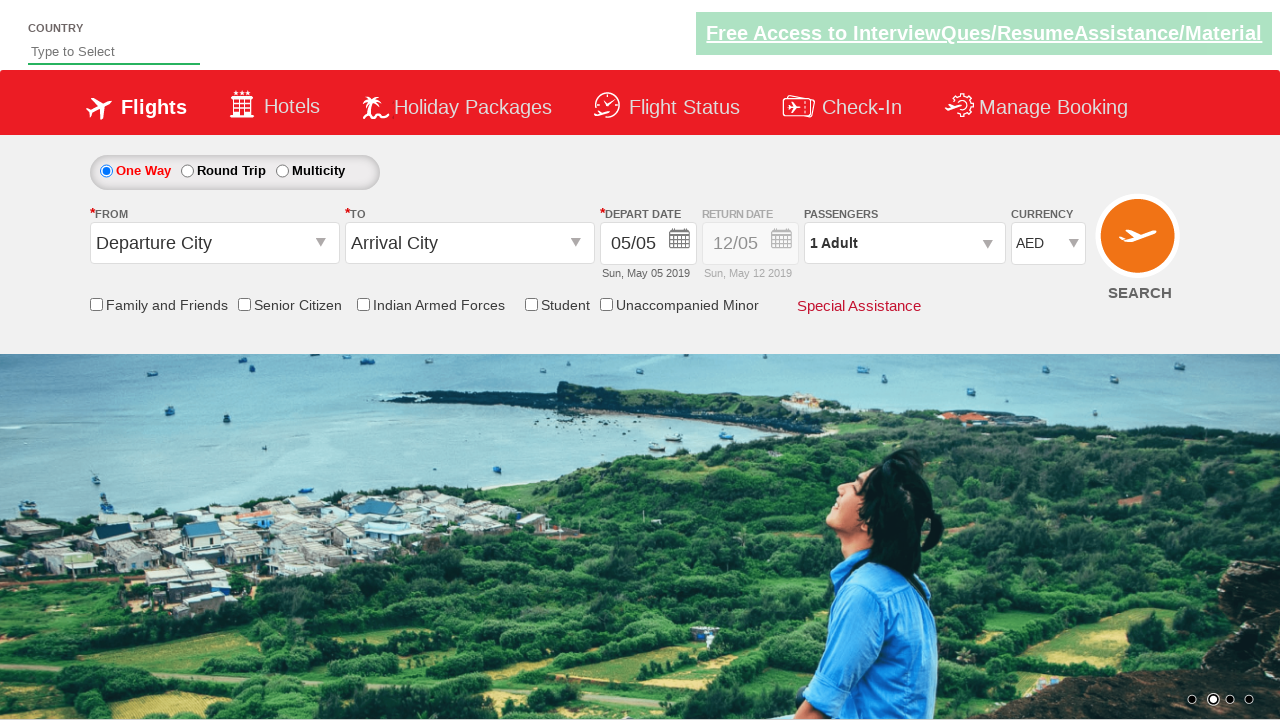

Selected currency dropdown option by value 'INR' on #ctl00_mainContent_DropDownListCurrency
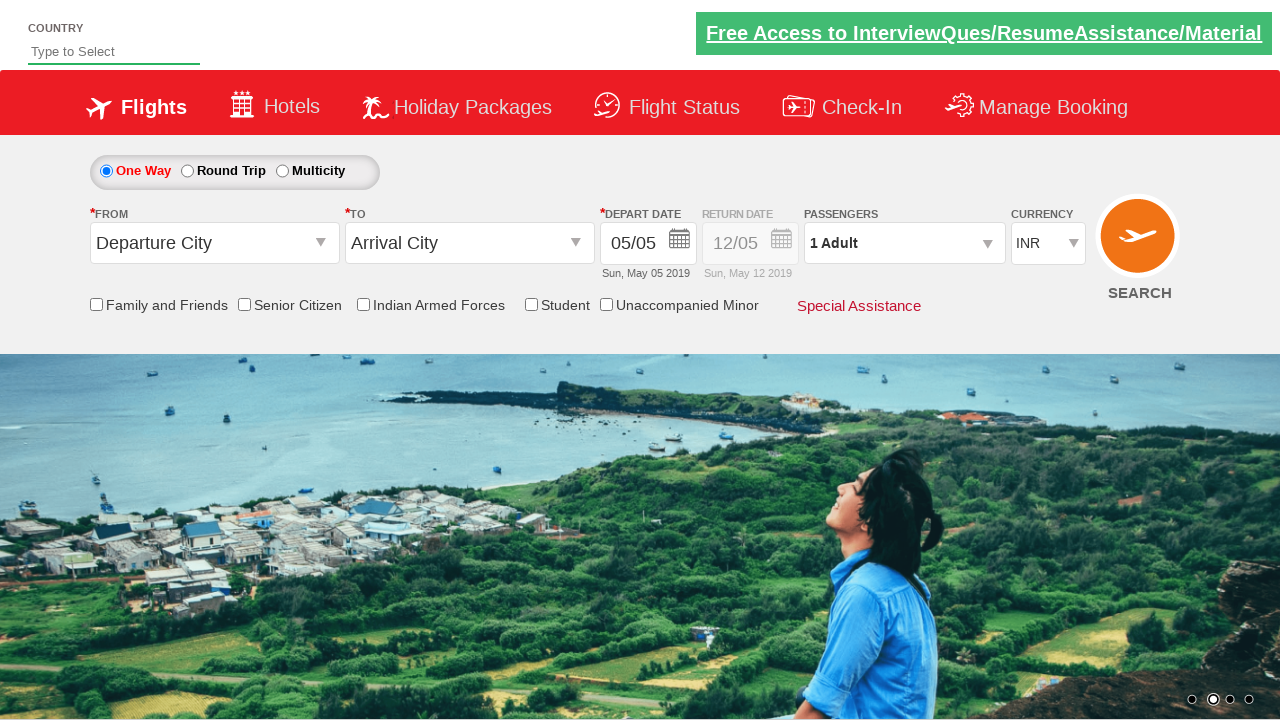

Selected currency dropdown option by visible text 'USD' on #ctl00_mainContent_DropDownListCurrency
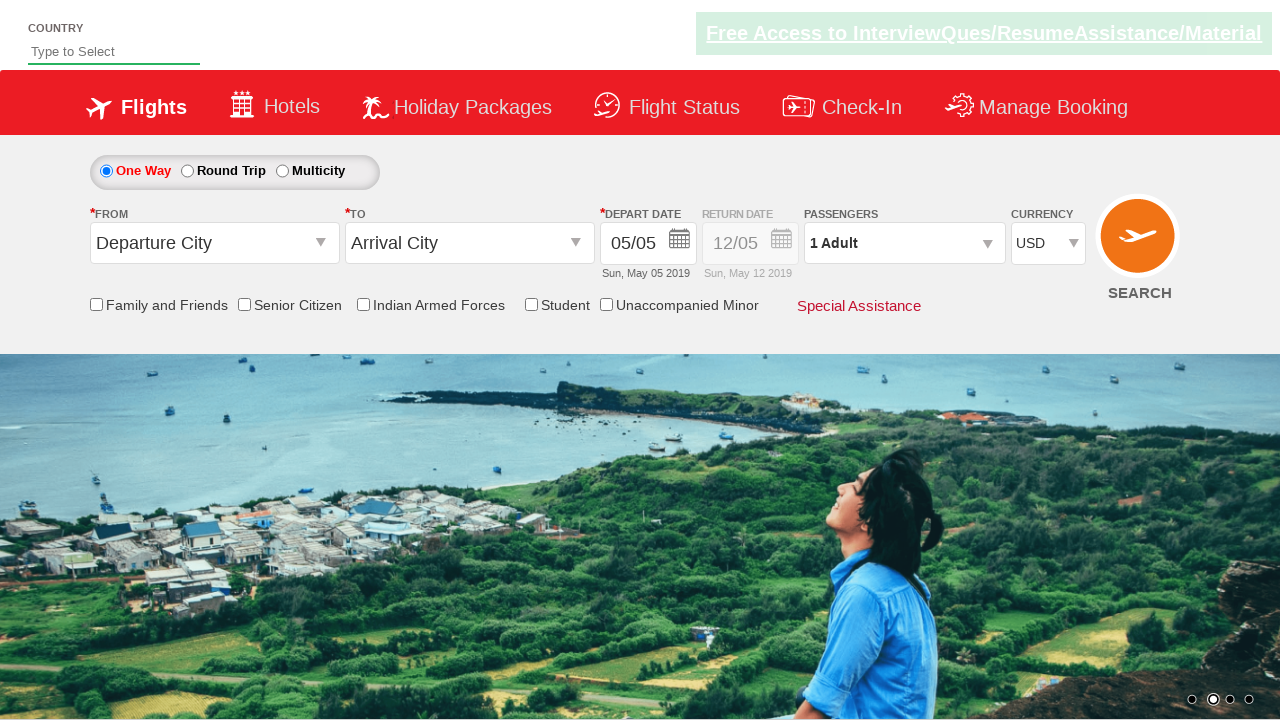

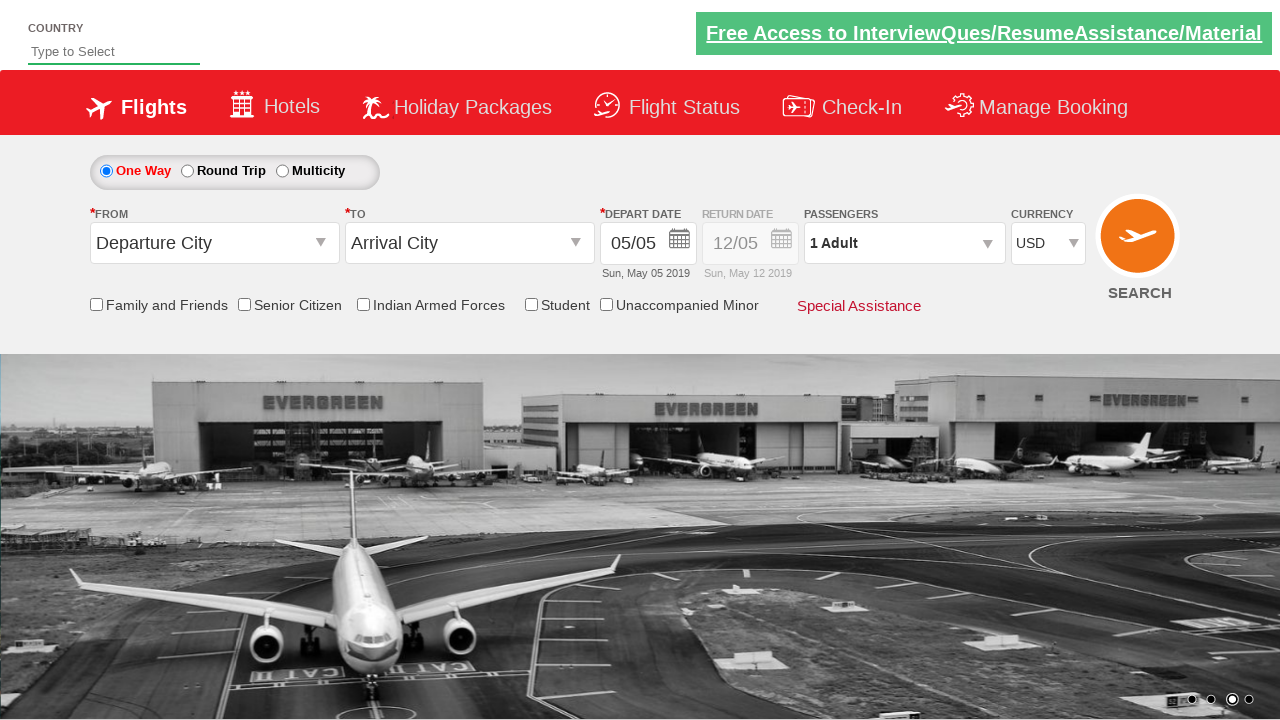